Tests autocomplete functionality by typing a letter, selecting a random suggestion from the dropdown, and verifying the selection

Starting URL: https://seleniumui.moderntester.pl/autocomplete.php

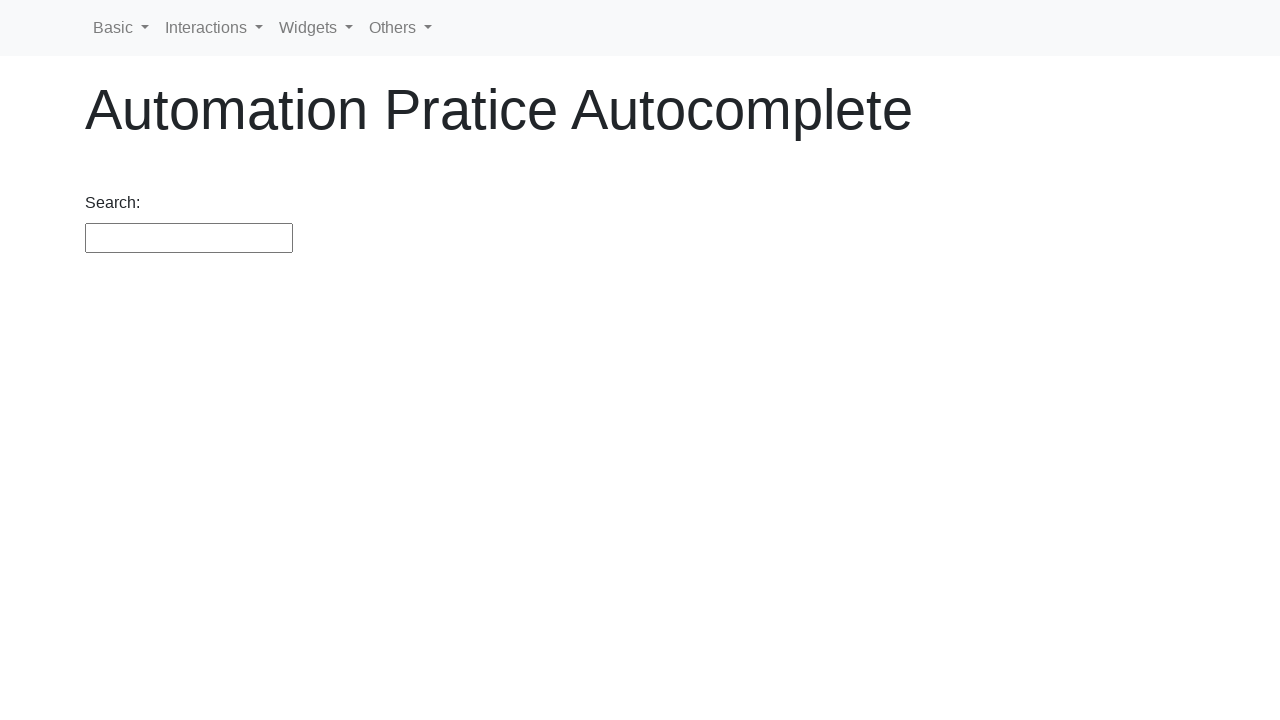

Typed 'a' in the autocomplete search field on #search
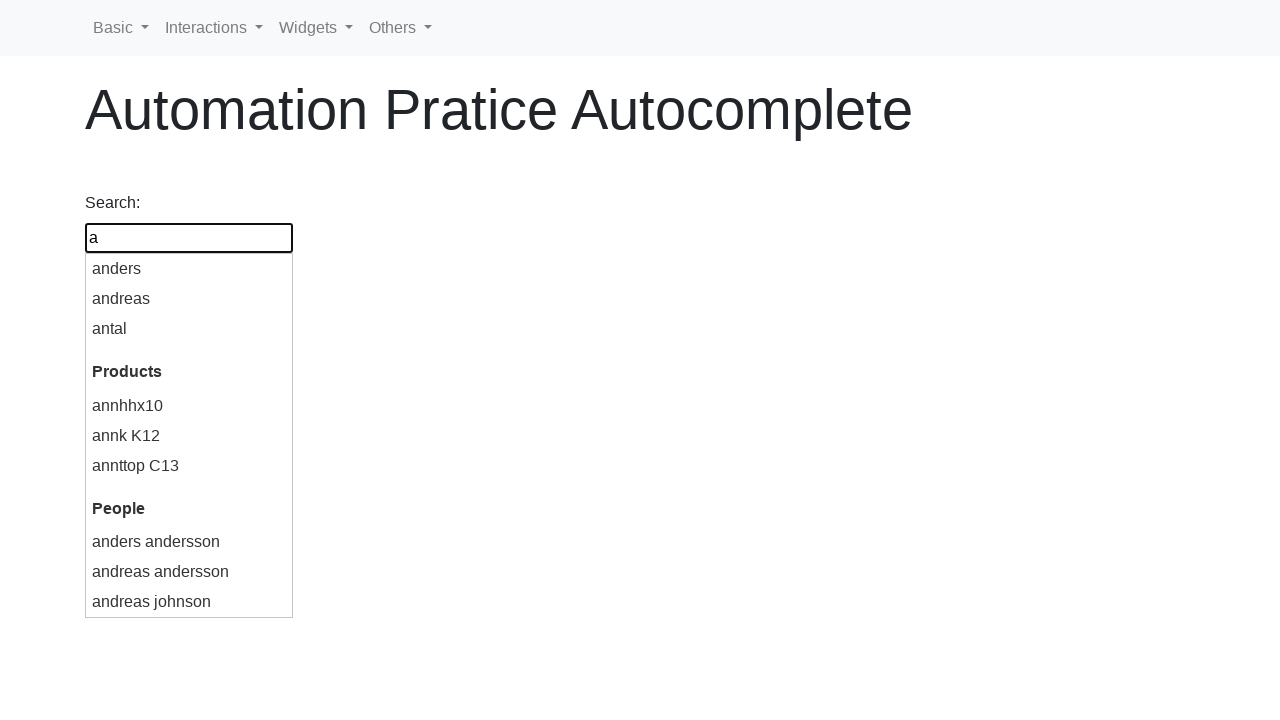

Autocomplete dropdown appeared with suggestions
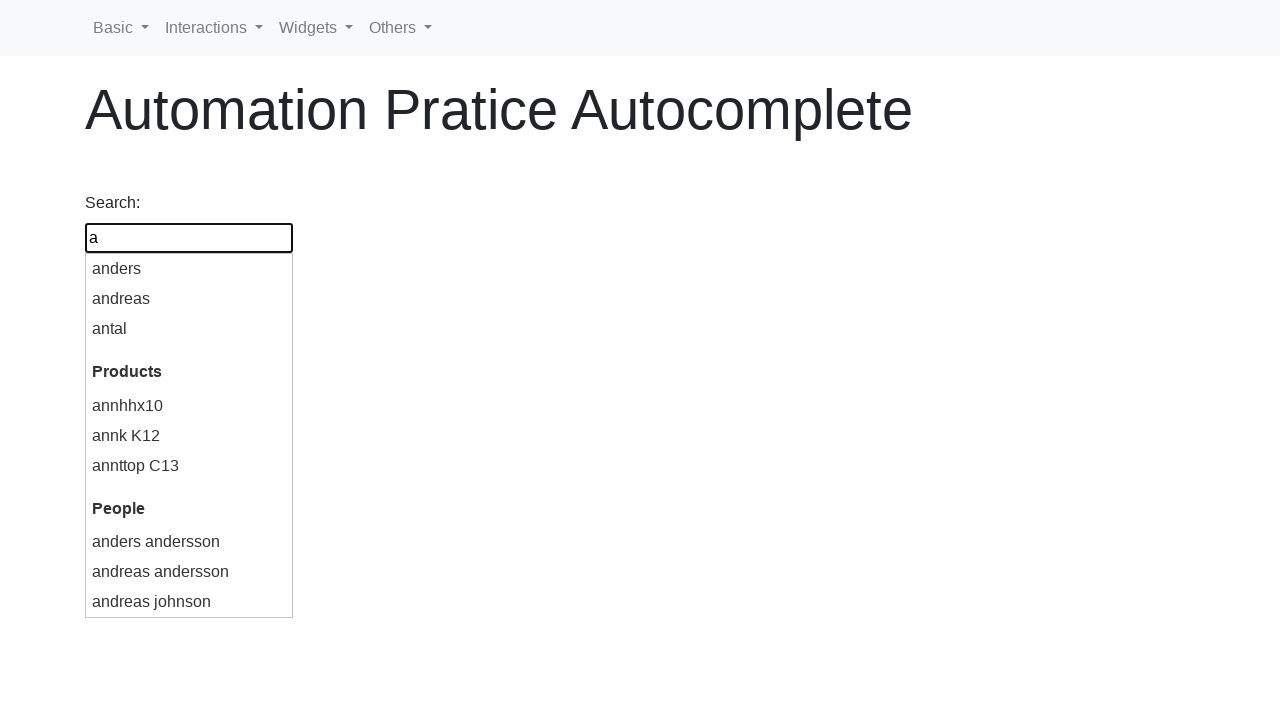

Retrieved all autocomplete suggestions from dropdown
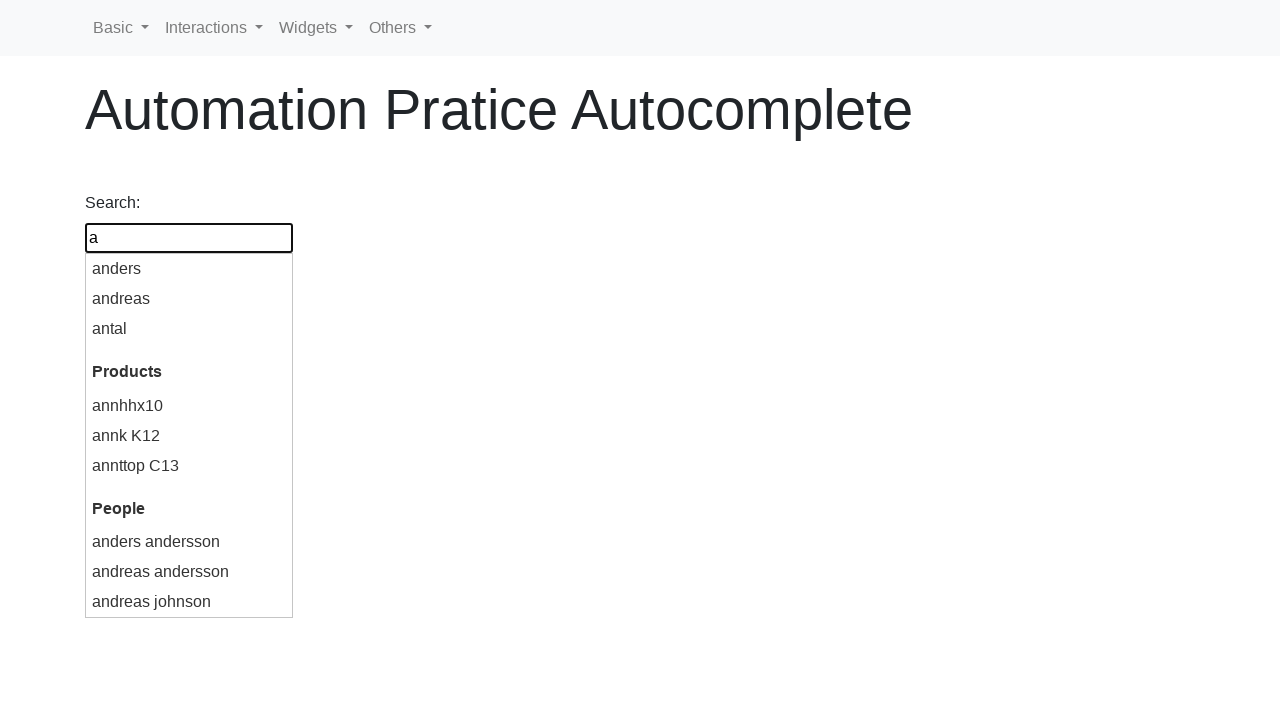

Selected random suggestion: 'anders' at (189, 269) on #ui-id-1 .ui-menu-item >> nth=0
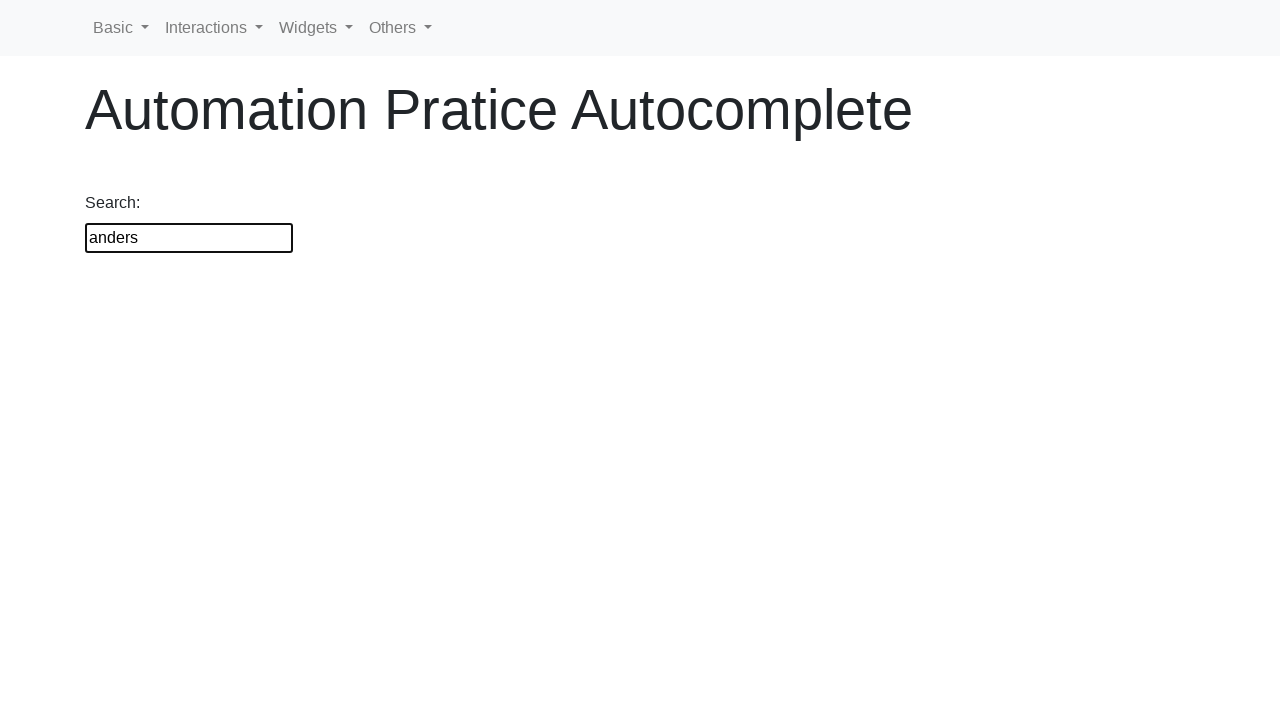

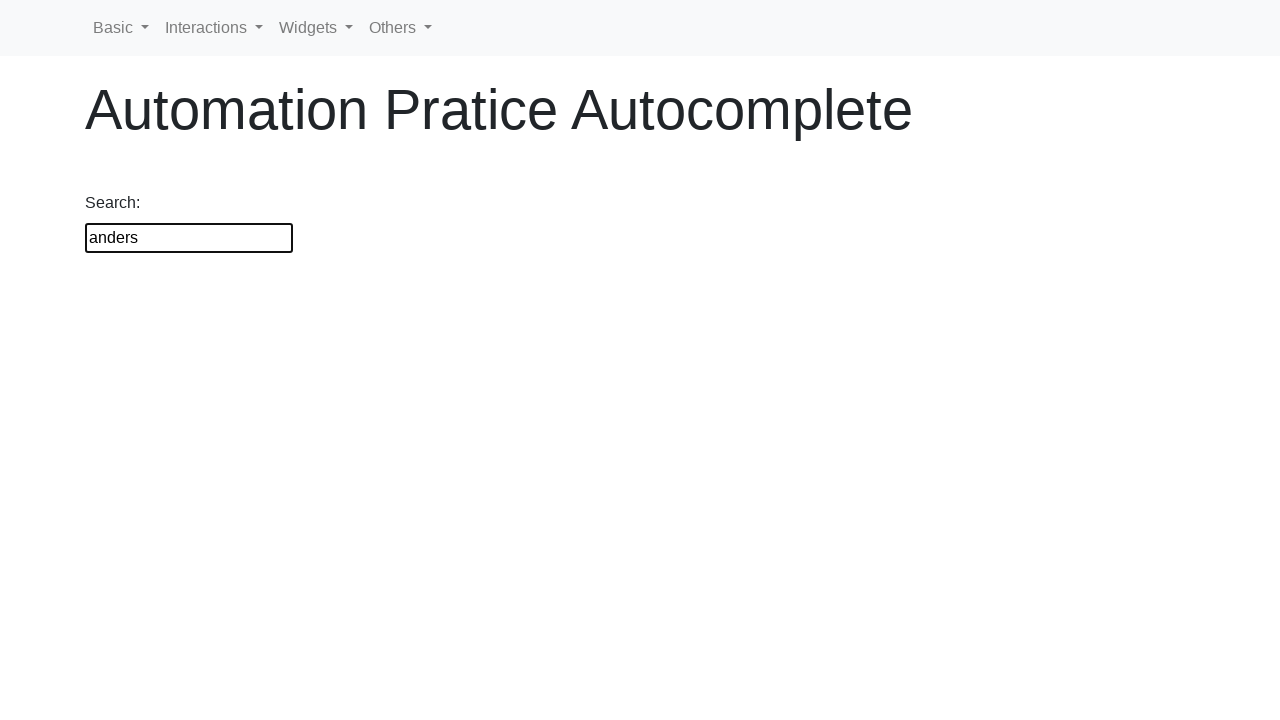